Tests adding a MacBook Air to the cart from the Laptops category and then removing it, verifying it disappears from the cart.

Starting URL: https://www.demoblaze.com/index.html

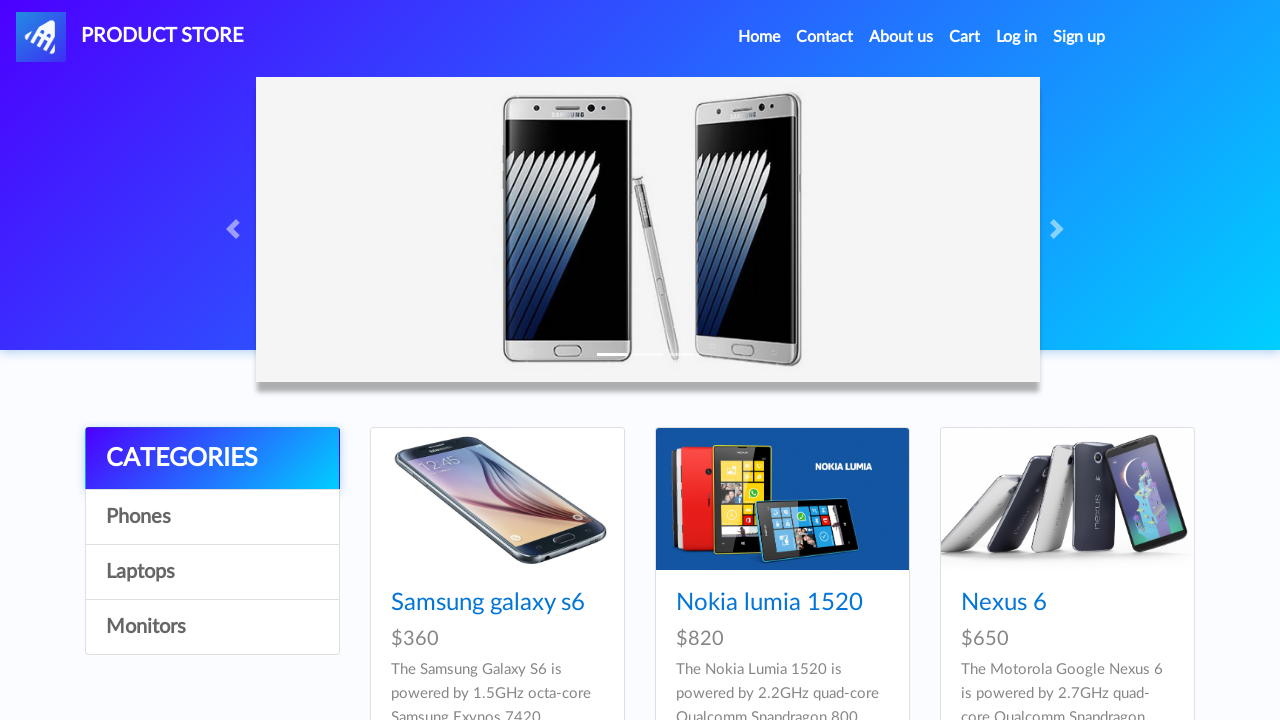

Clicked on Laptops category at (212, 572) on internal:role=link[name="Laptops"i]
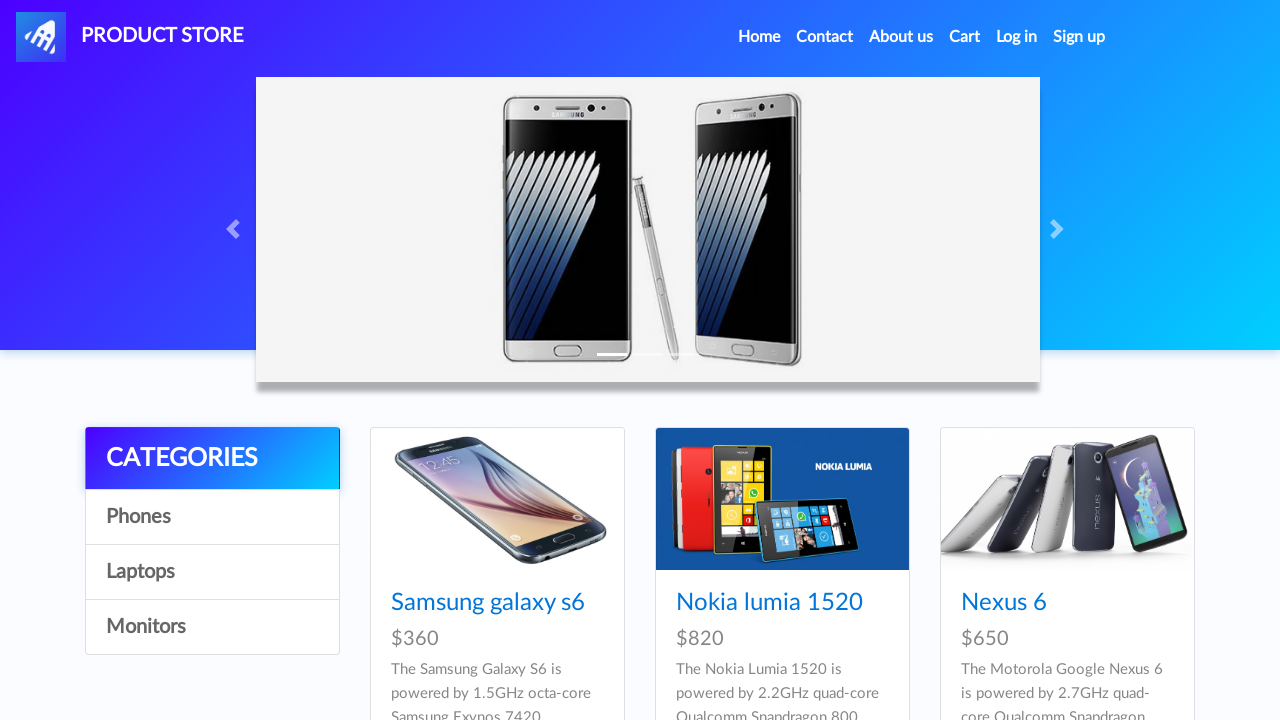

Clicked on MacBook Air product at (1028, 603) on internal:role=link[name="MacBook air"i]
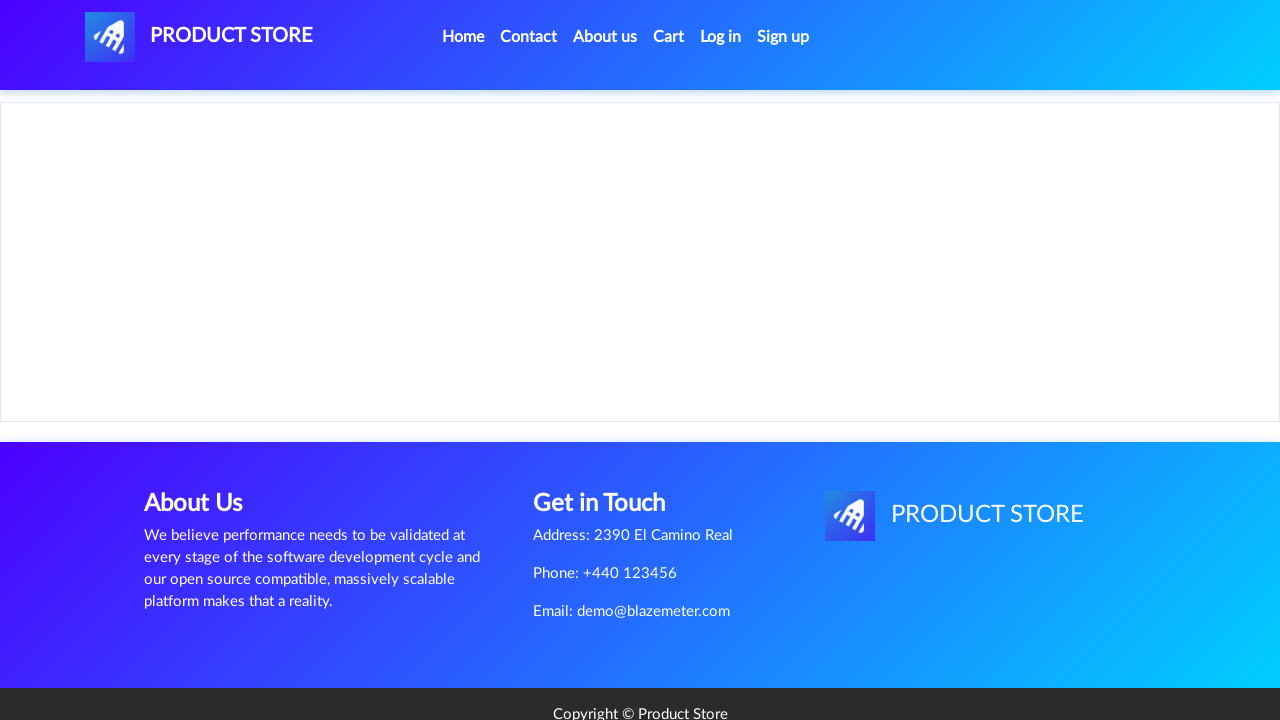

Clicked Add to cart button at (610, 440) on internal:role=link[name="Add to cart"i]
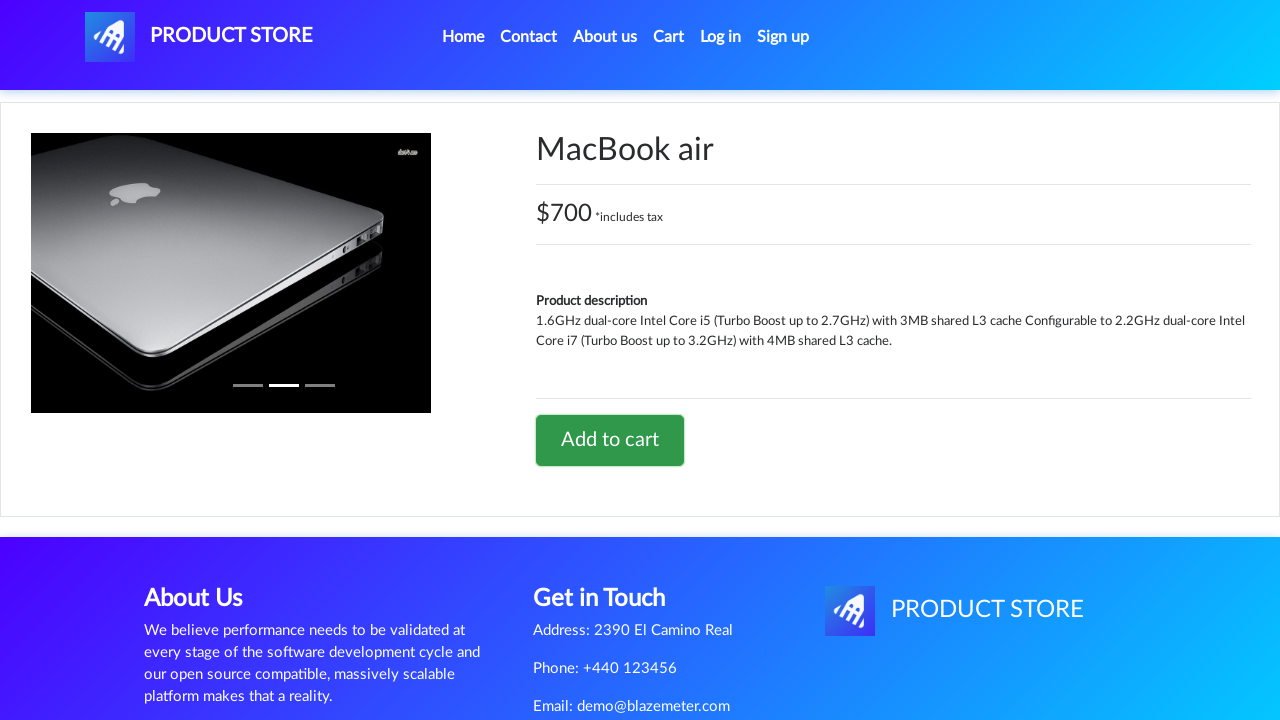

Set up dialog handler to accept confirmation
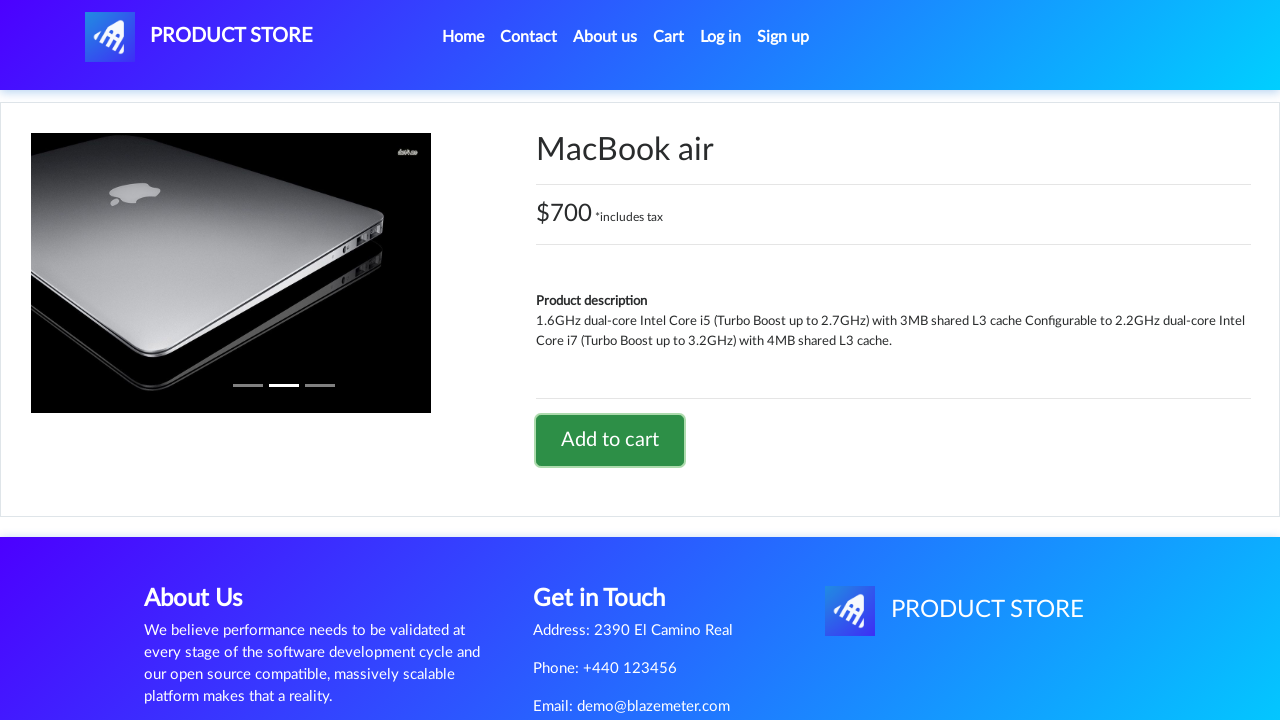

Waited for dialog confirmation to complete
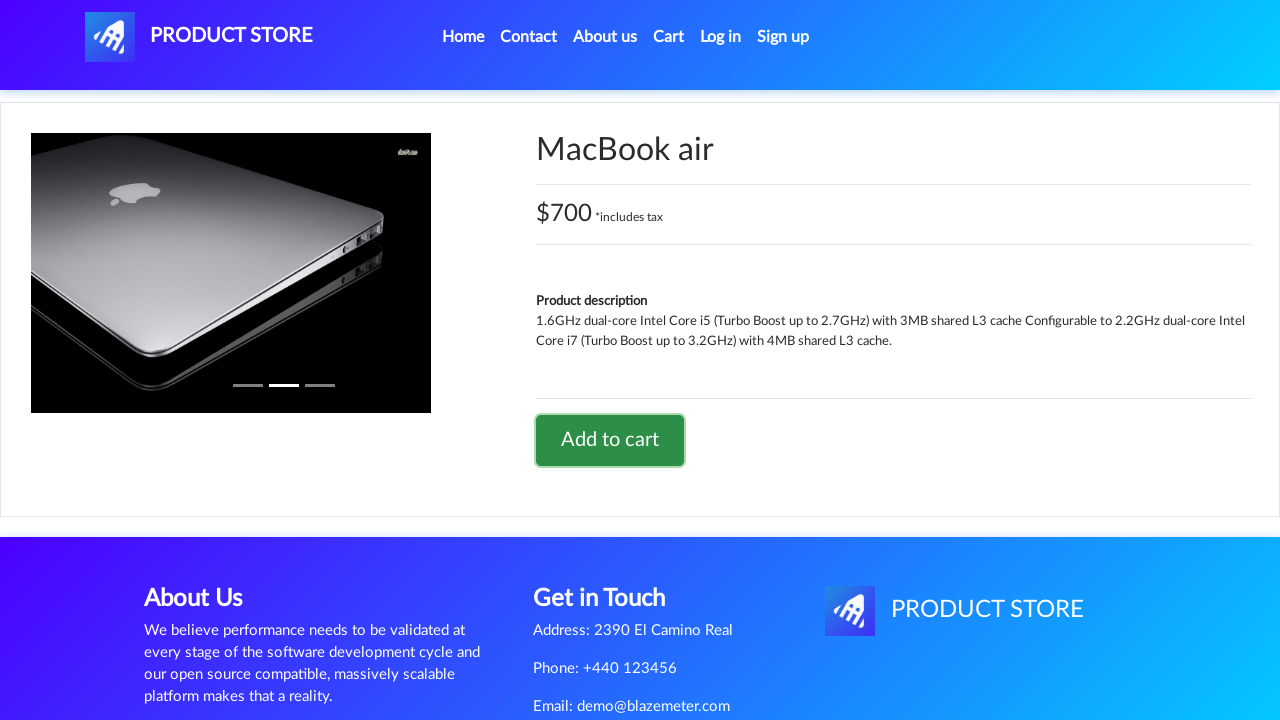

Navigated to Cart page at (669, 37) on internal:role=link[name="Cart"s]
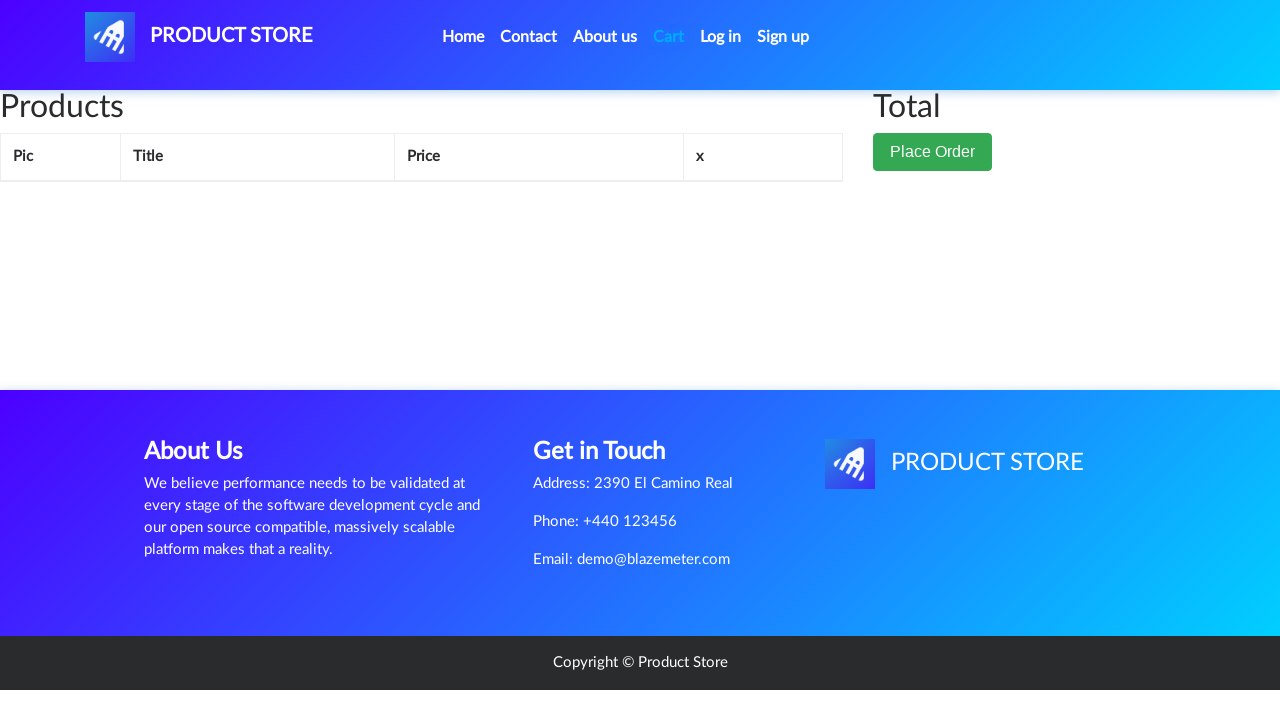

MacBook Air appeared in cart
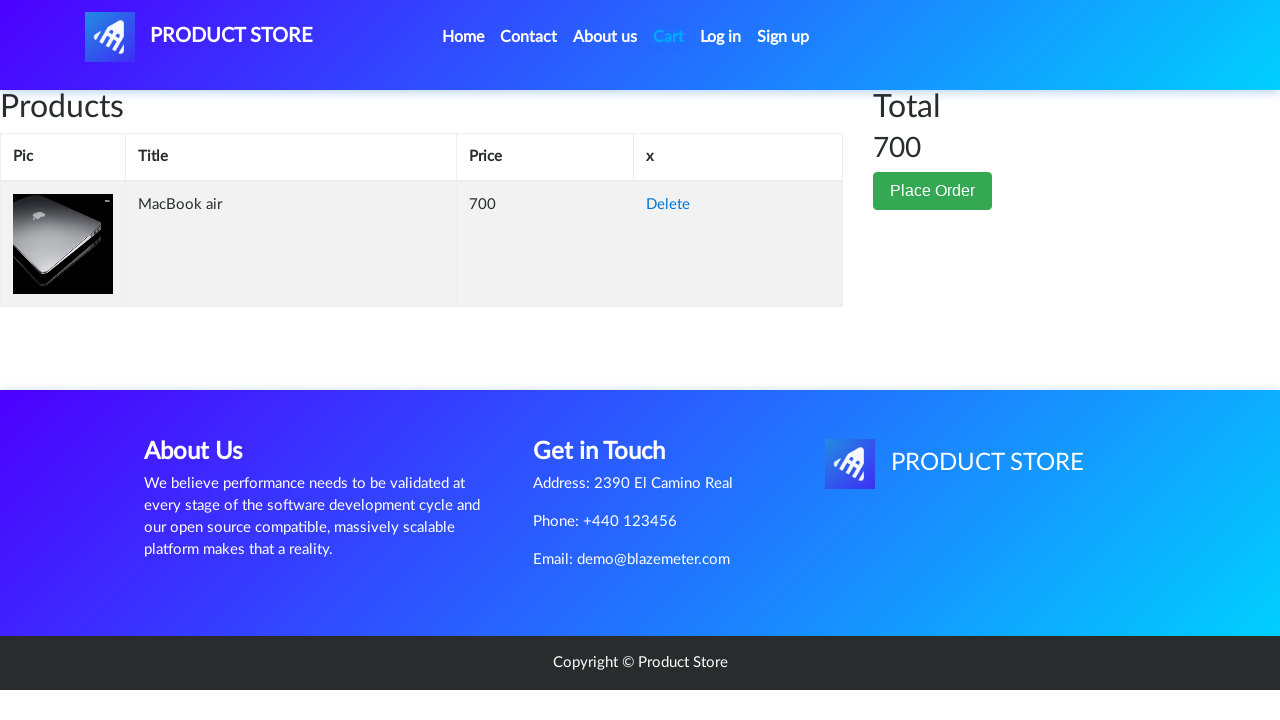

Clicked Delete button to remove MacBook Air from cart at (668, 205) on internal:role=link[name="Delete"i]
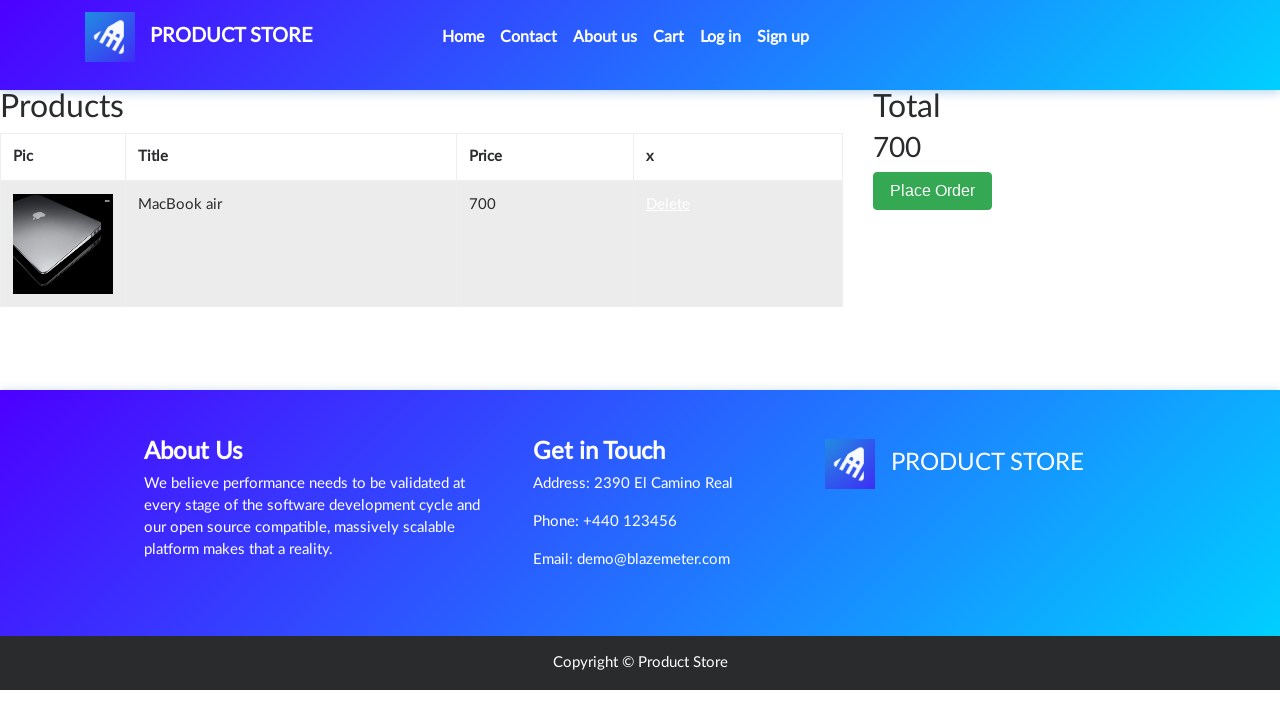

Item removed from cart
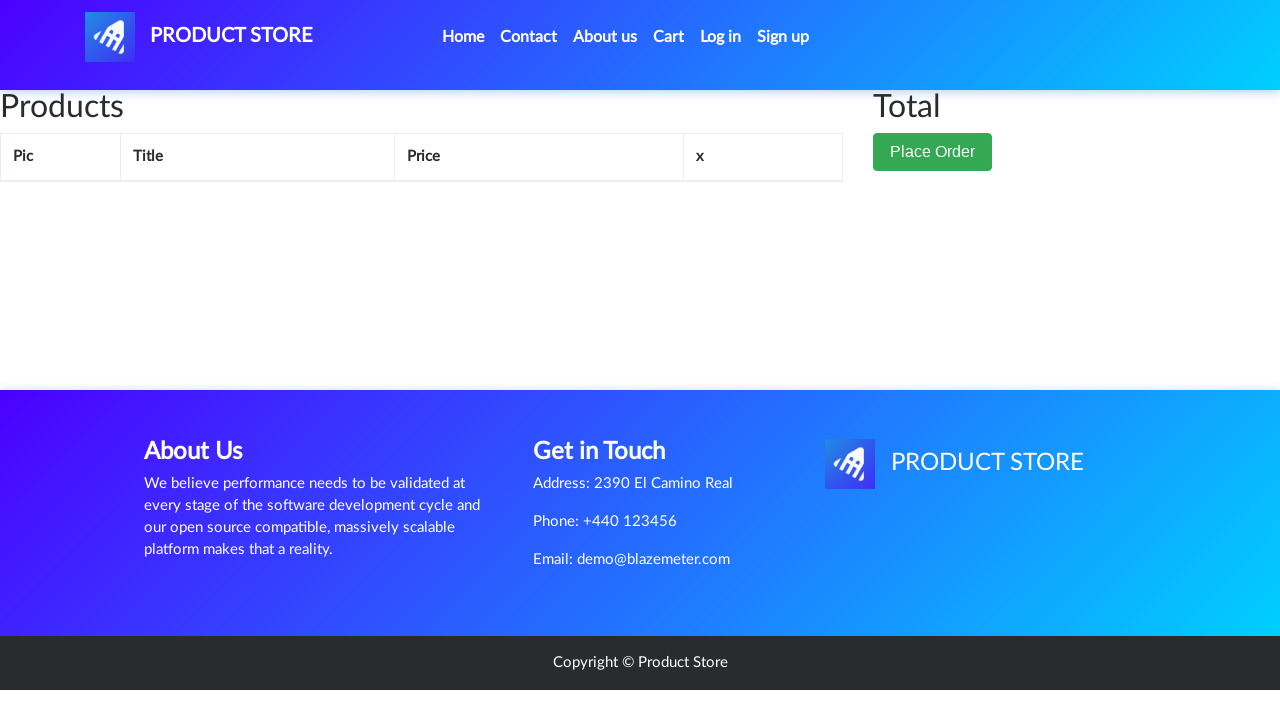

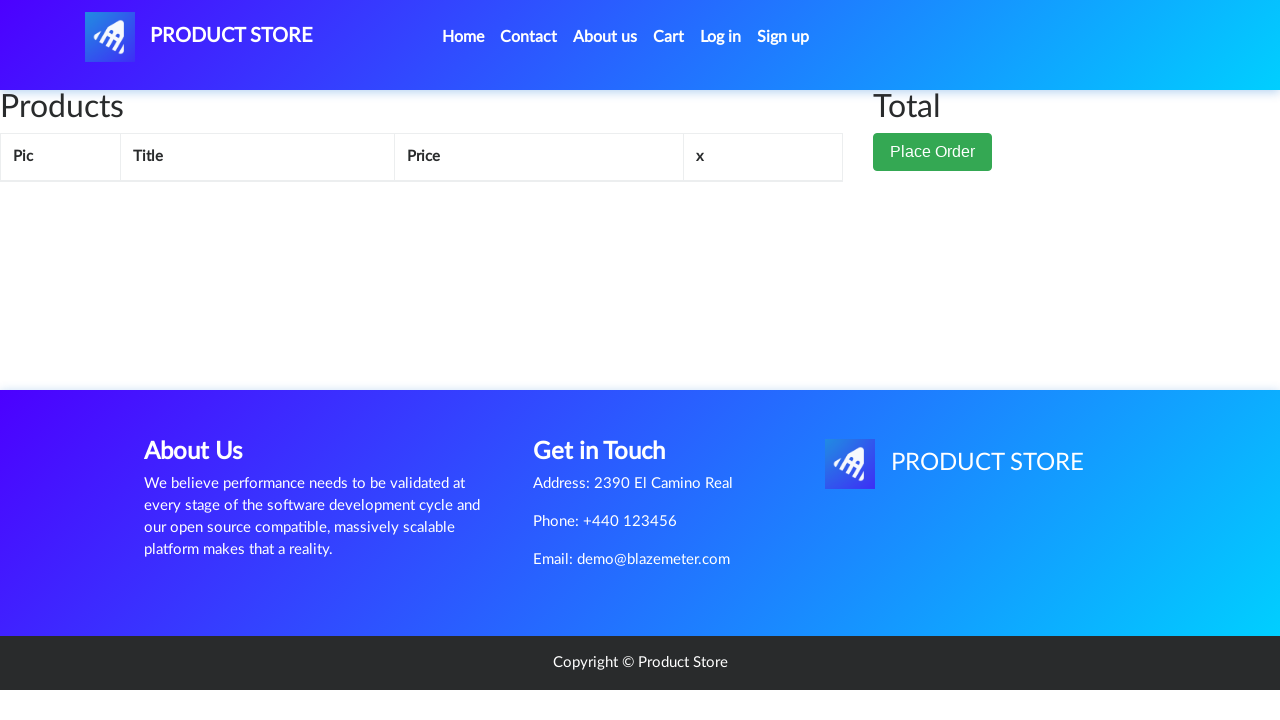